Tests a simple form submission by clicking the submit button on a form page

Starting URL: http://suninjuly.github.io/simple_form_find_task.html

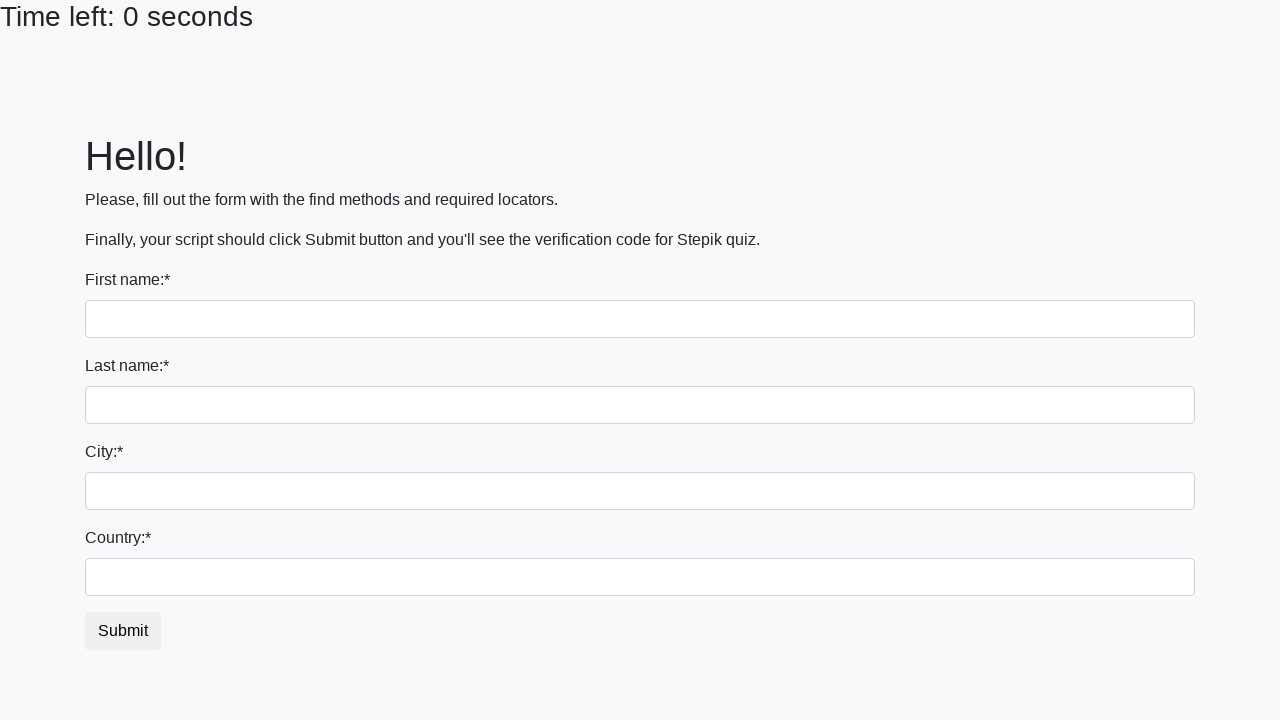

Navigated to simple form find task page
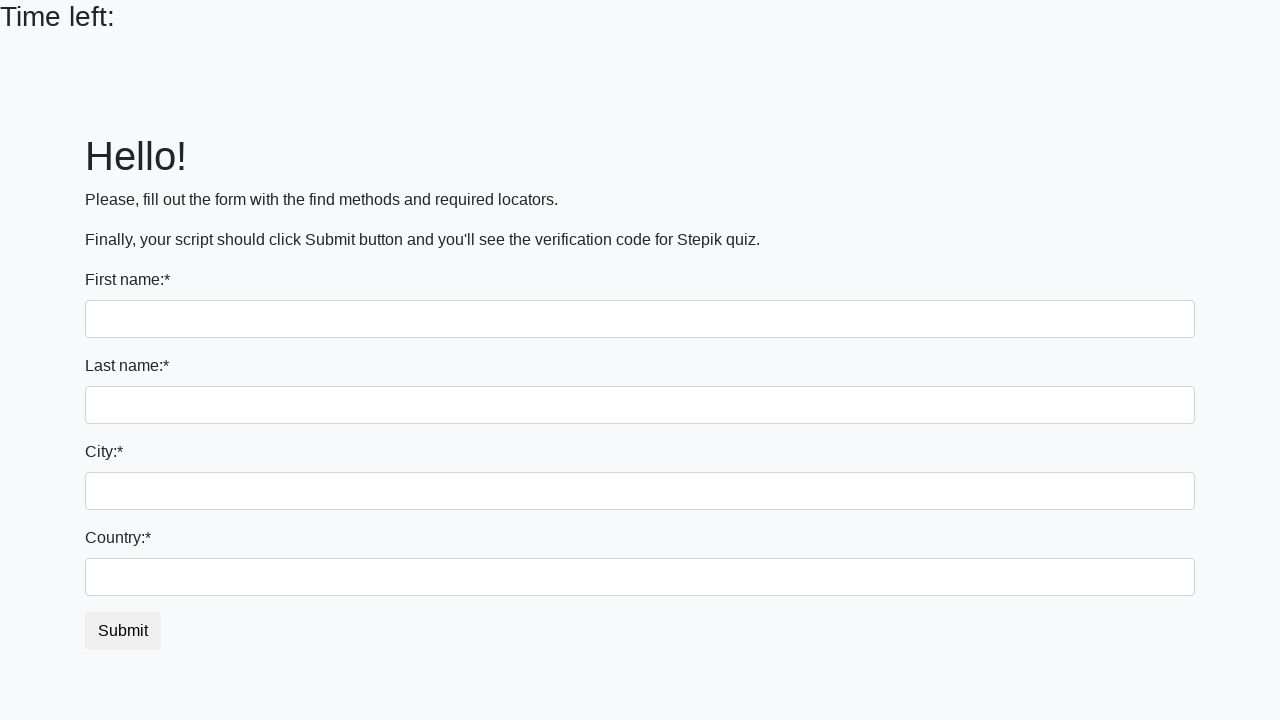

Clicked the submit button on the form at (123, 631) on #submit_button
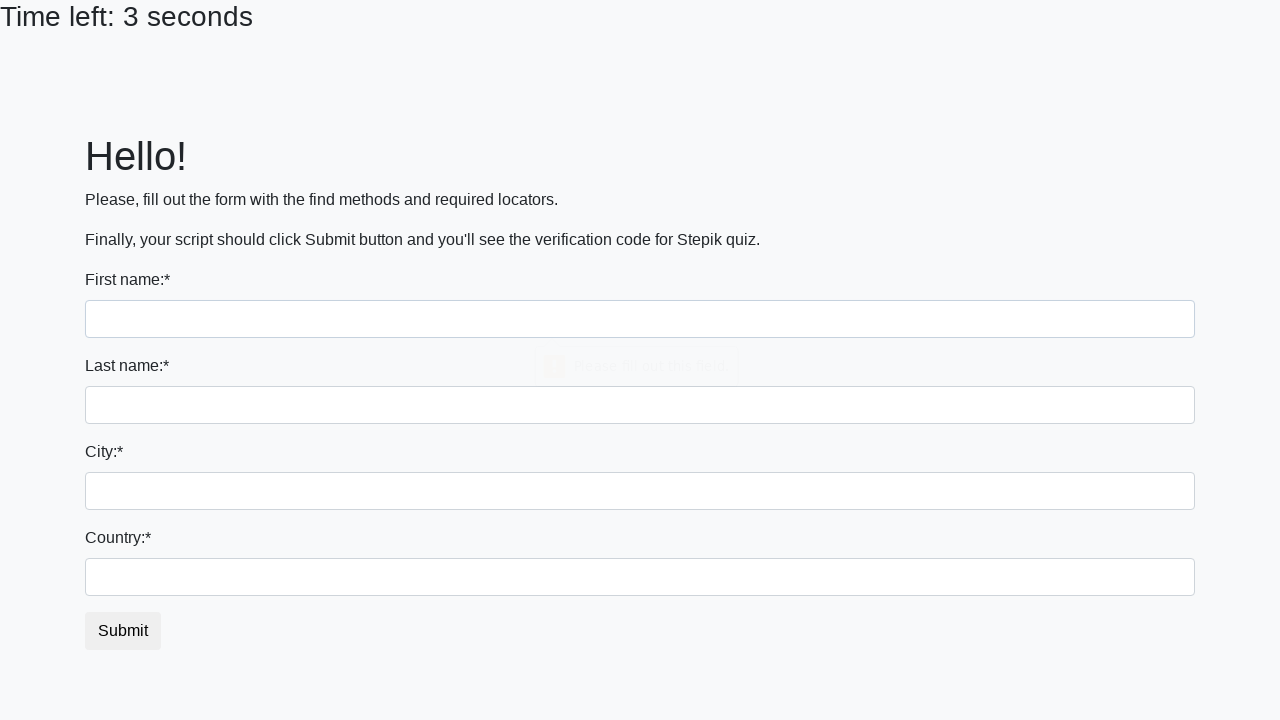

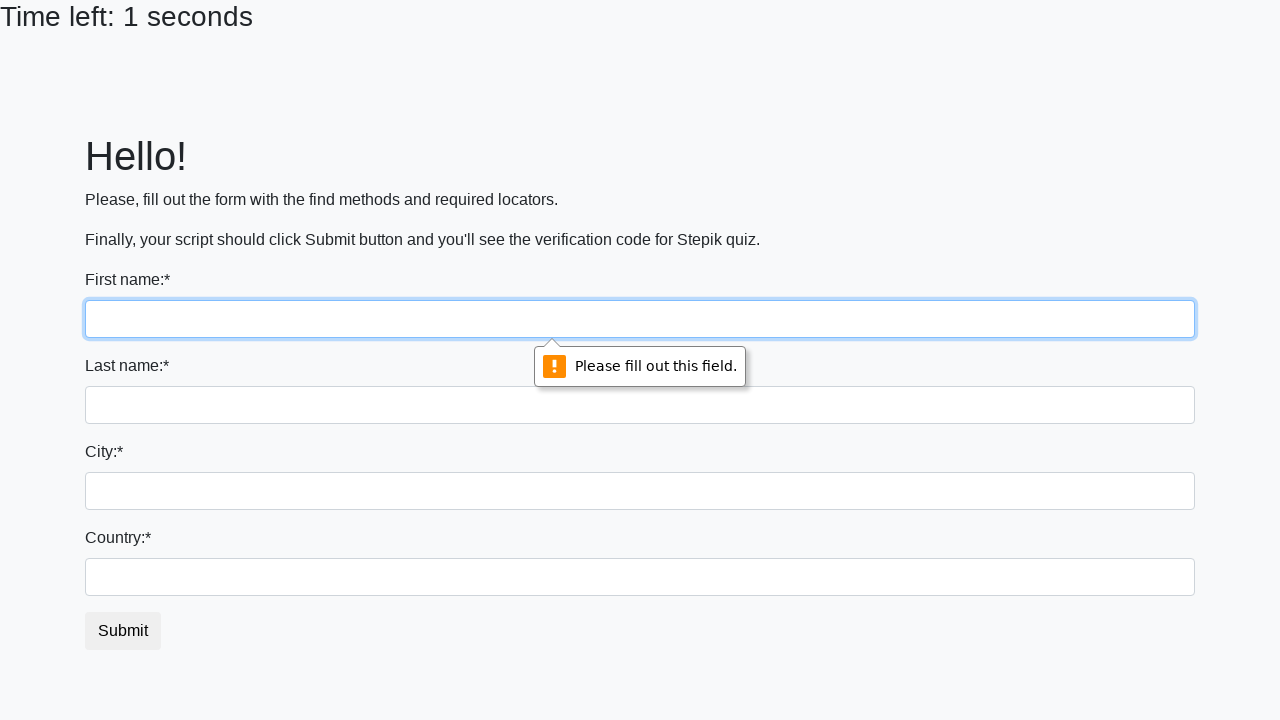